Tests the book review submission flow by navigating to a book product page, clicking on the Reviews tab, rating with 5 stars, filling in the review comment, name, and email fields, and submitting the review form.

Starting URL: https://practice.automationtesting.in/

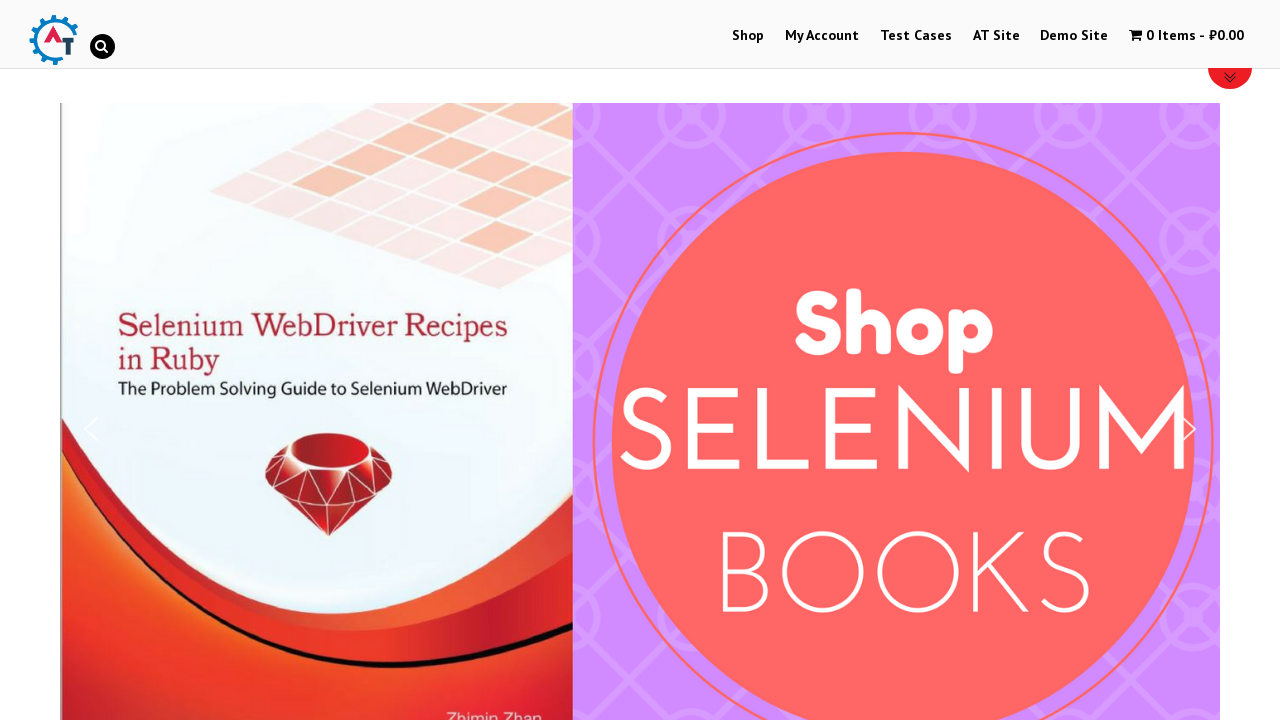

Scrolled down 600 pixels to view available books
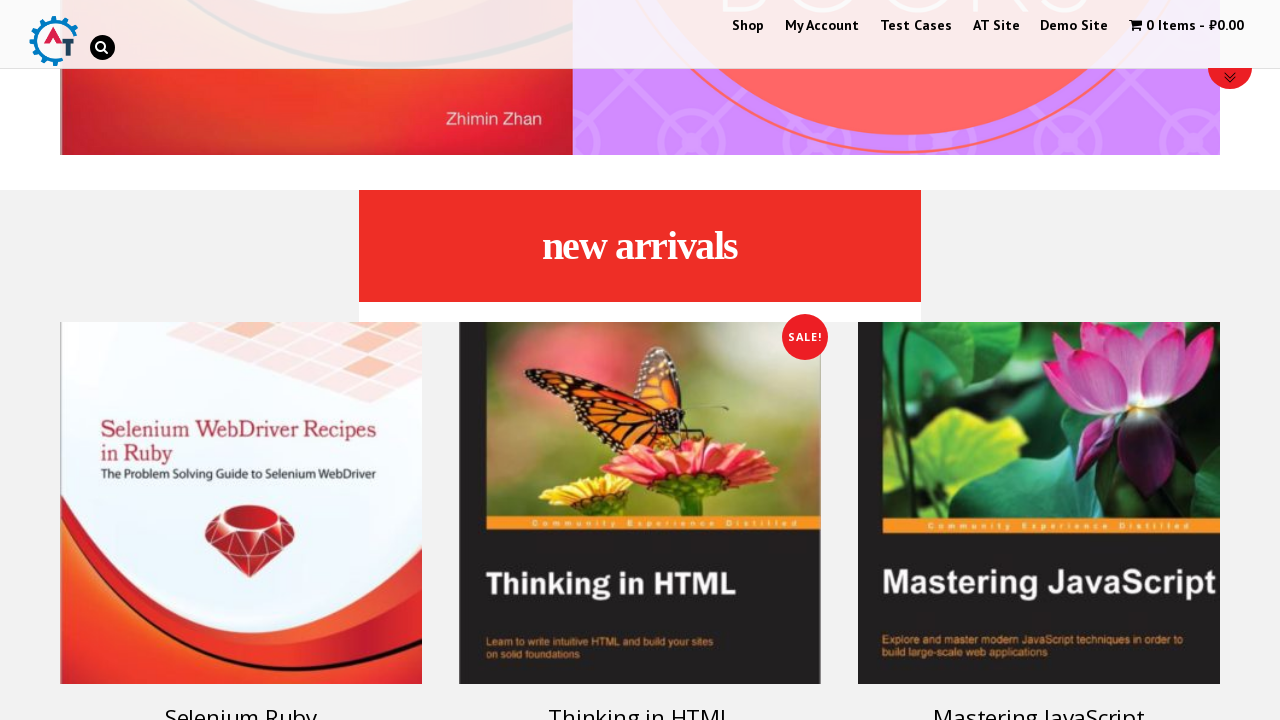

Clicked on 'Selenium Ruby' book product at (241, 503) on [title='Selenium Ruby']
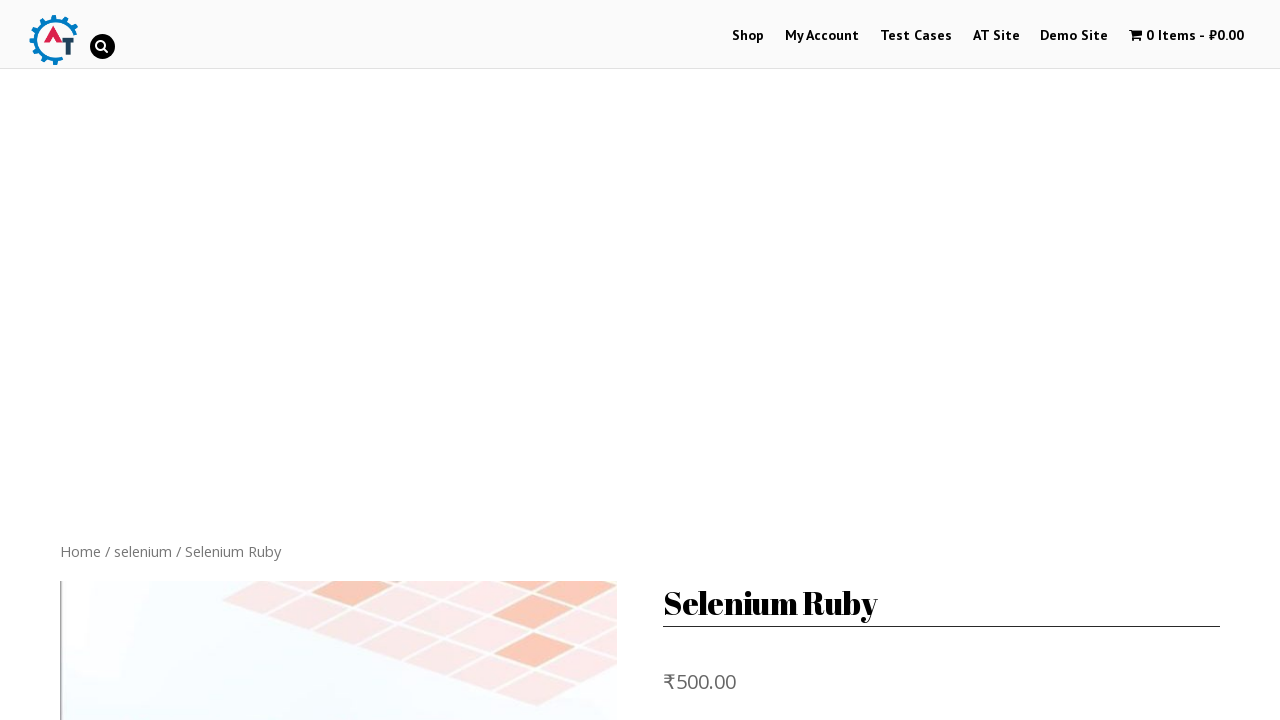

Reviews tab selector loaded on product page
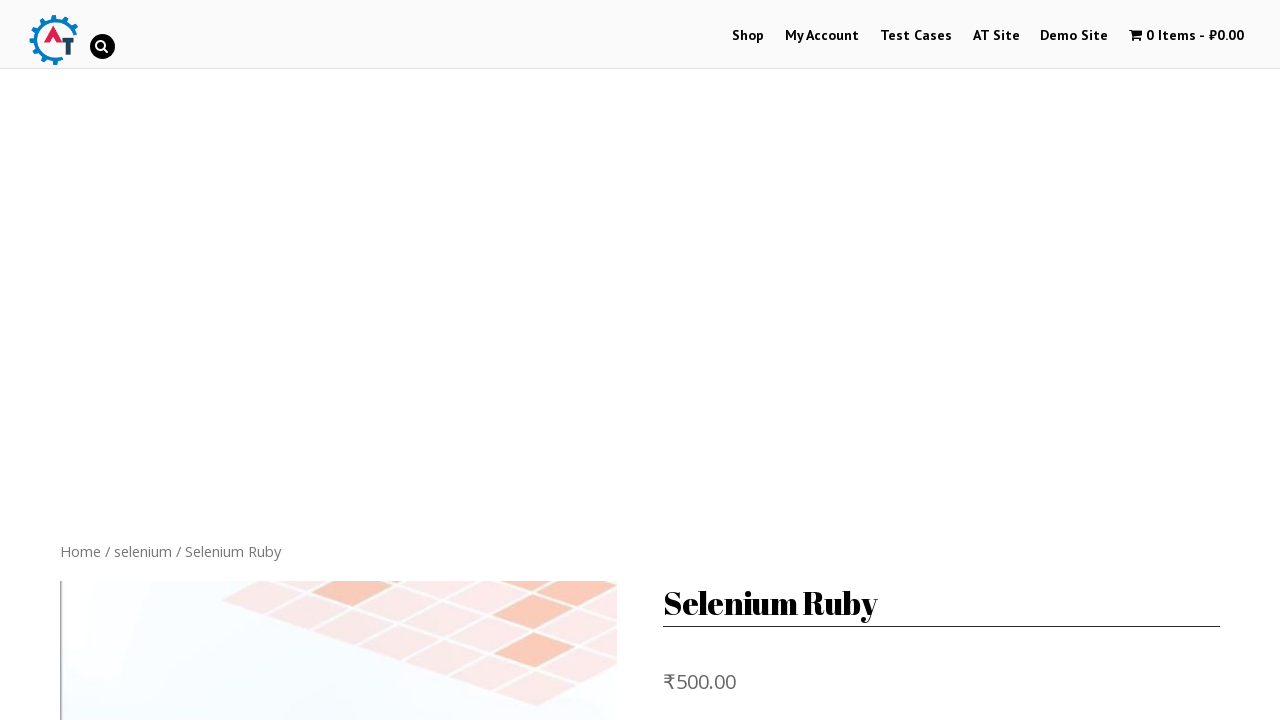

Clicked on REVIEWS tab at (309, 360) on .reviews_tab > a
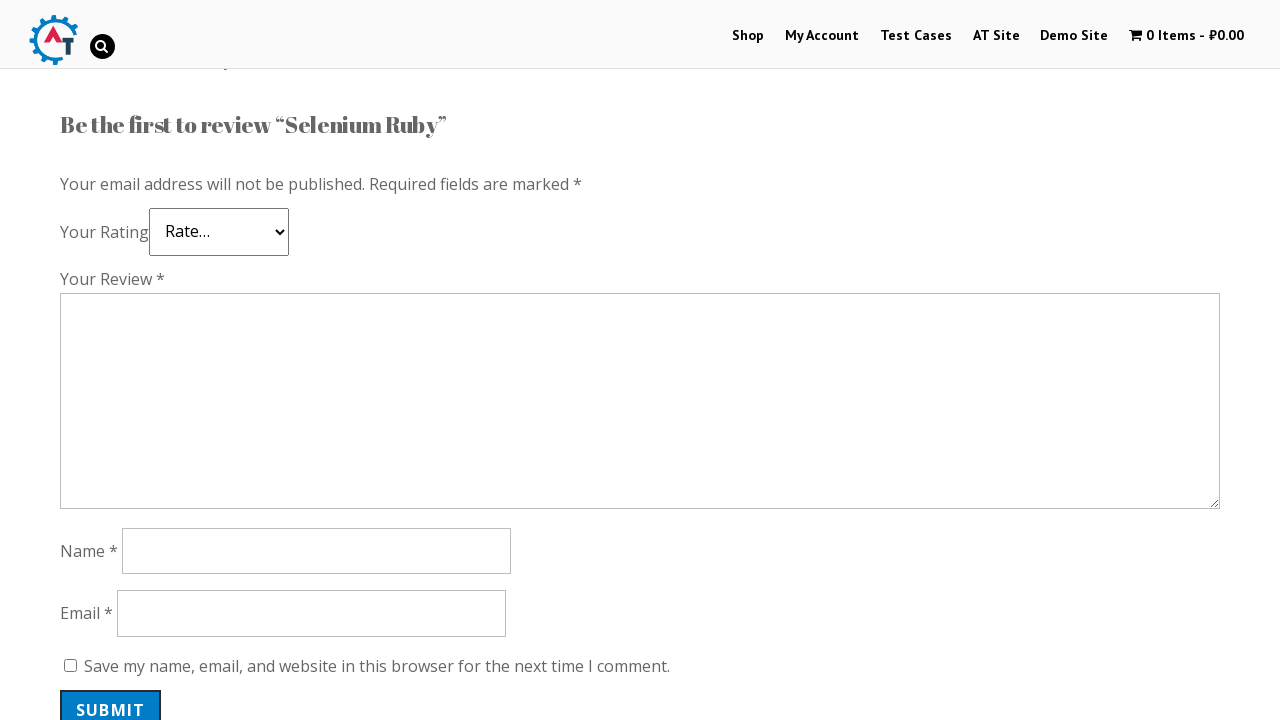

5-star rating selector loaded
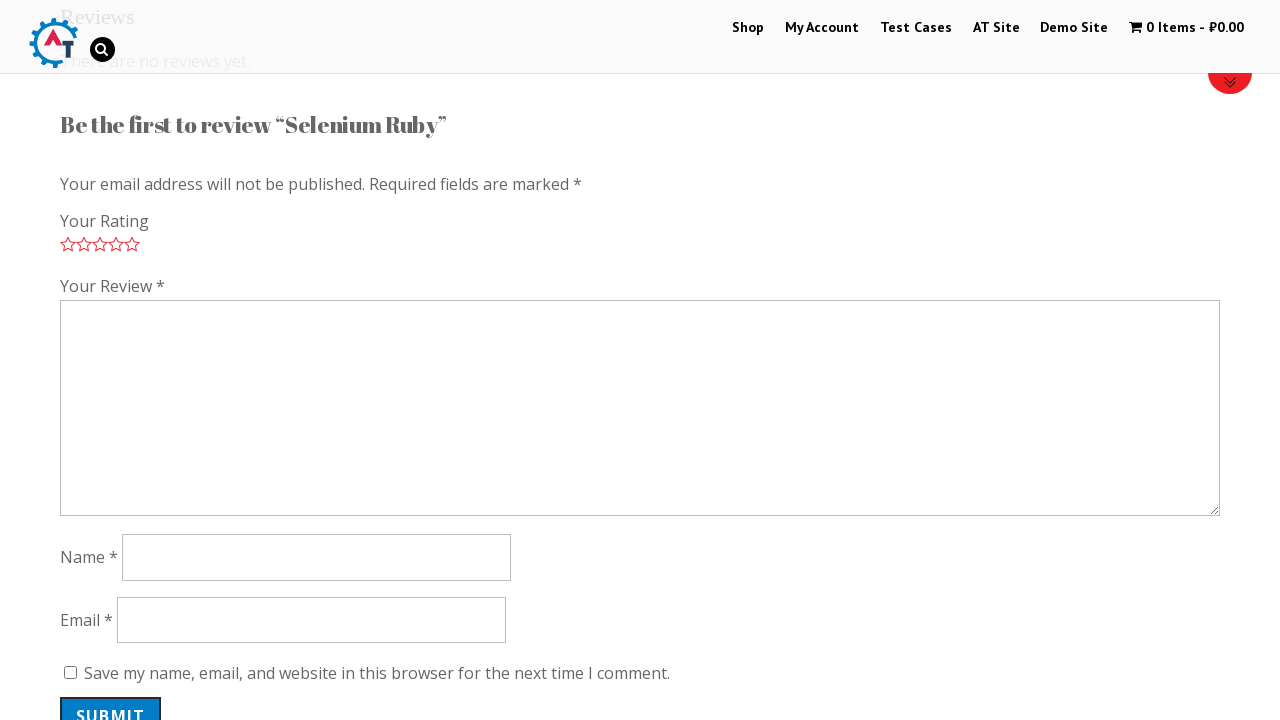

Clicked on 5-star rating at (132, 244) on .stars span .star-5
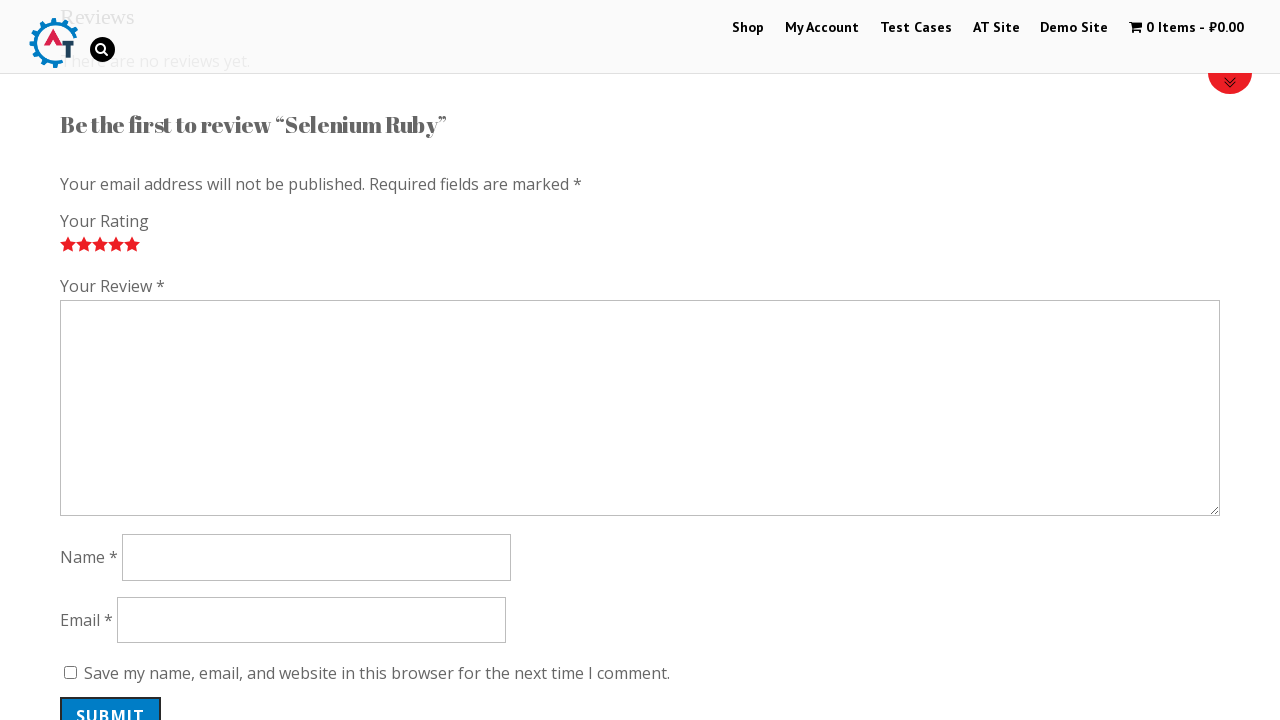

Filled review comment field with 'Nice book!' on #comment
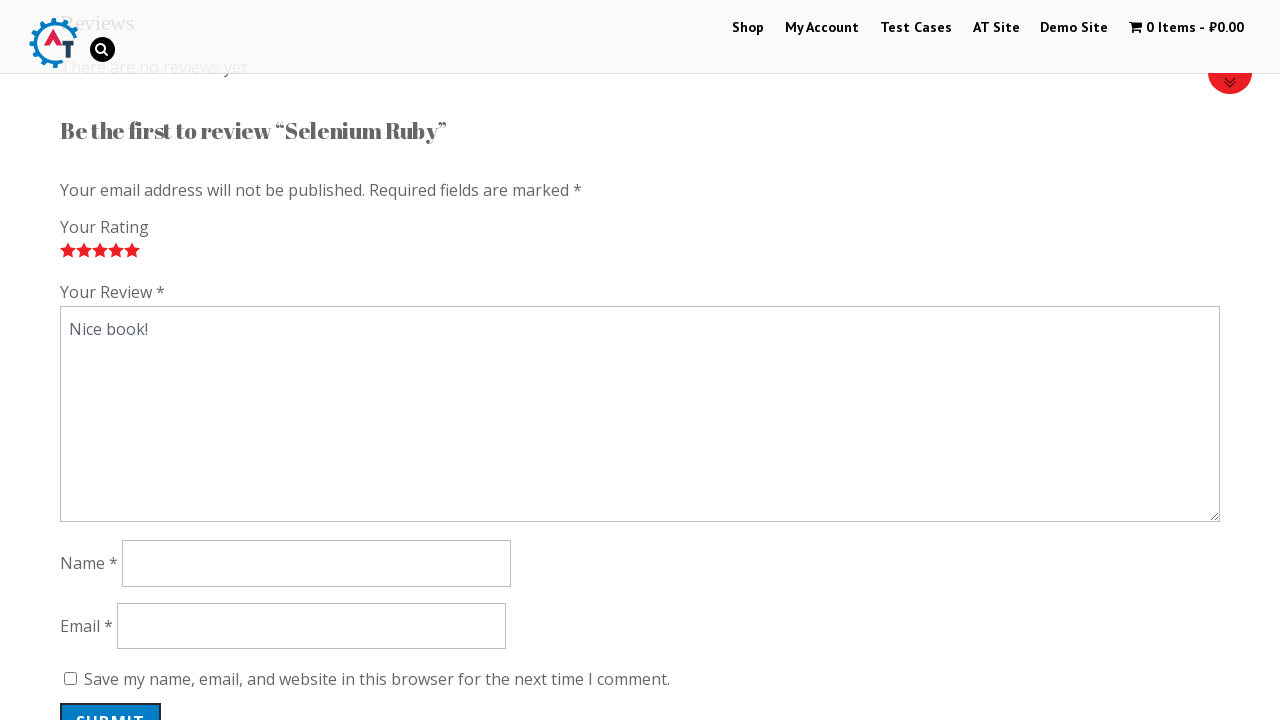

Filled name field with 'TestUser_Marcus' on #author
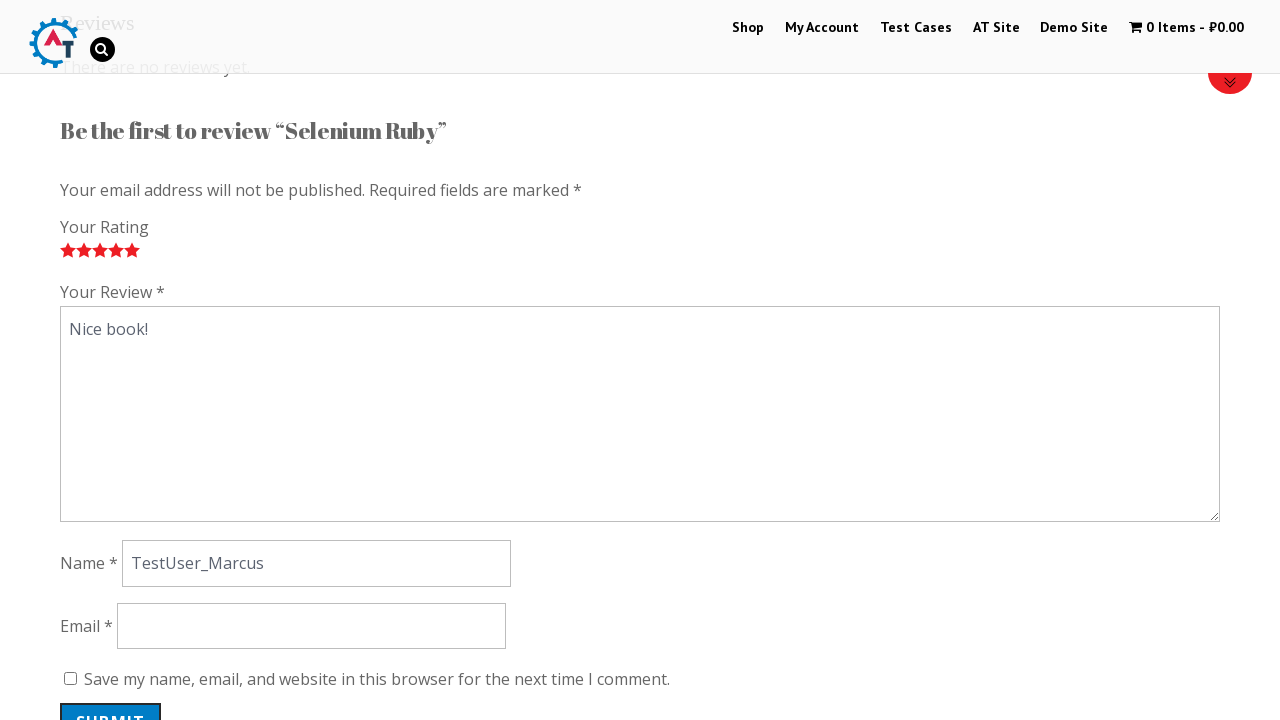

Filled email field with 'marcus.test@example.com' on #email
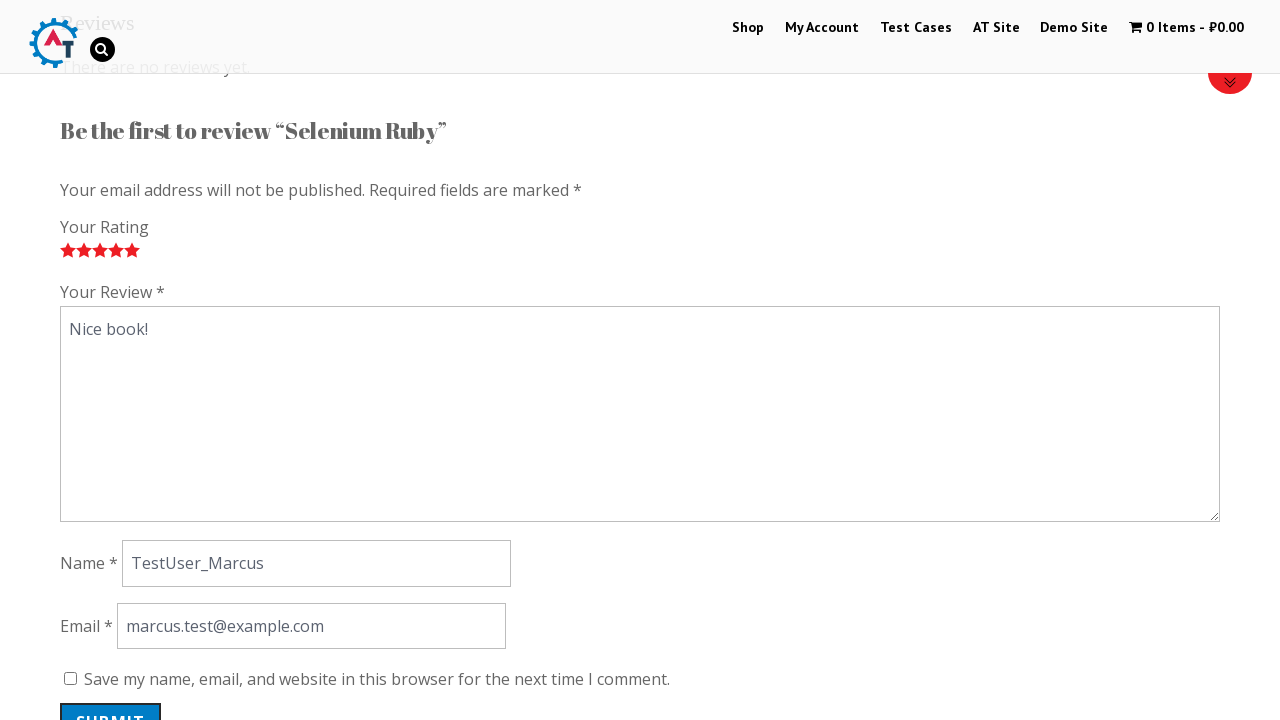

Clicked submit button to post the review at (111, 700) on #submit
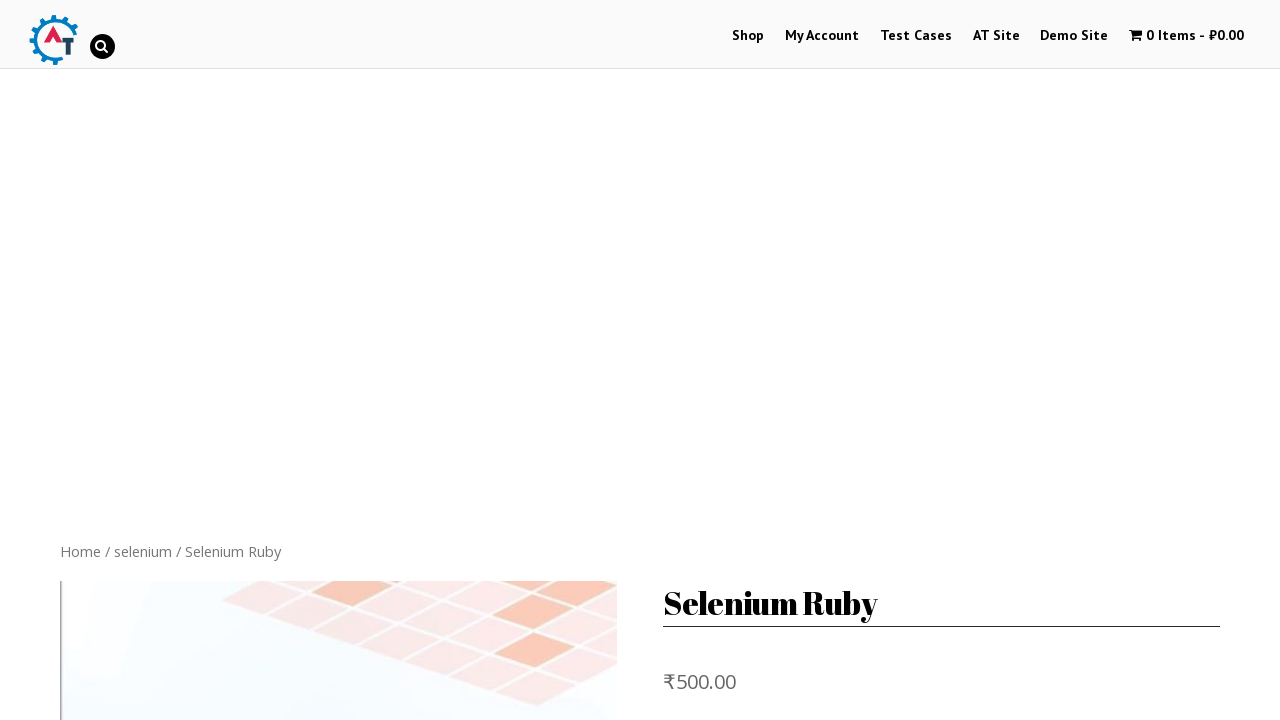

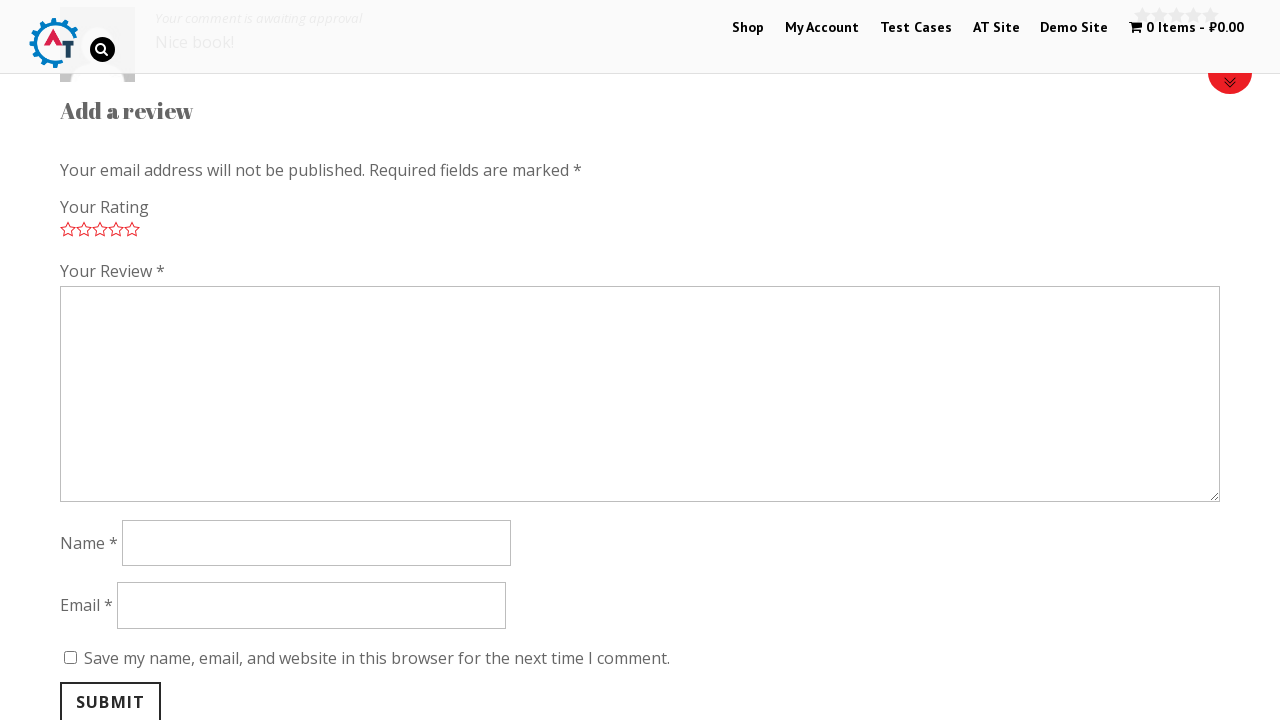